Tests that recent searches are saved and displayed properly after performing a search

Starting URL: https://playwright.dev/

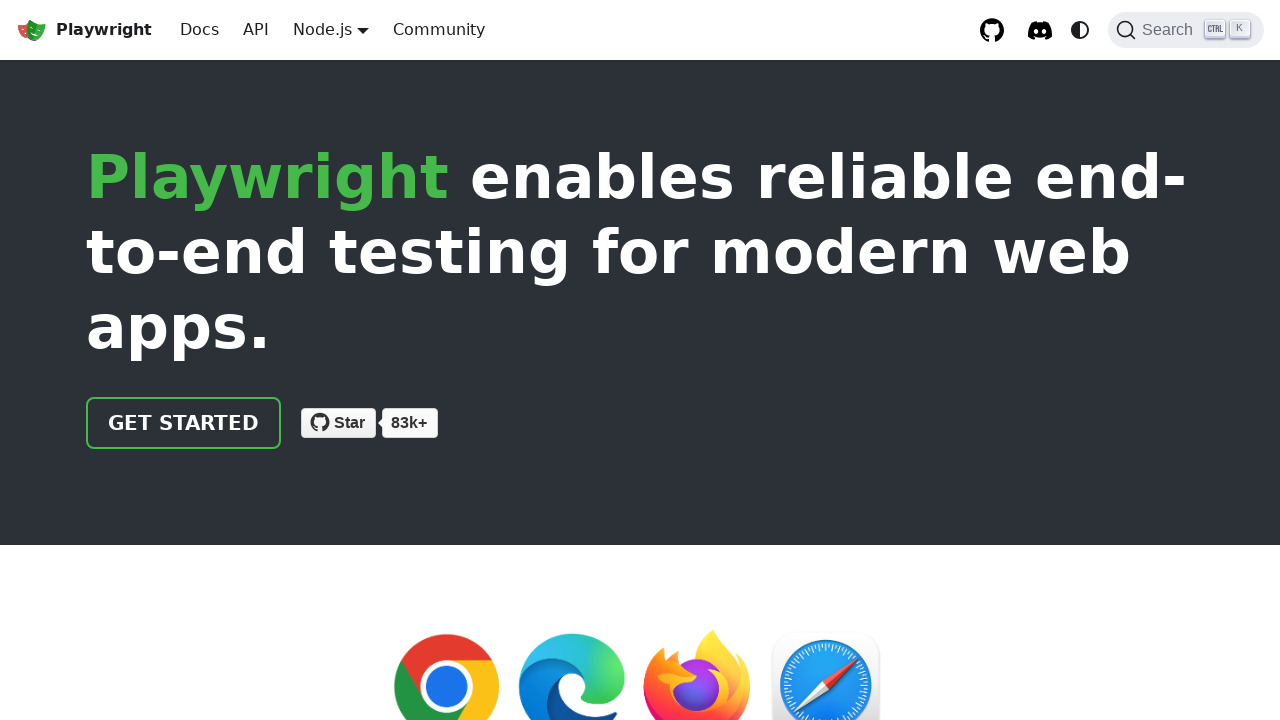

Clicked search button to open search dialog at (1186, 30) on button.DocSearch-Button
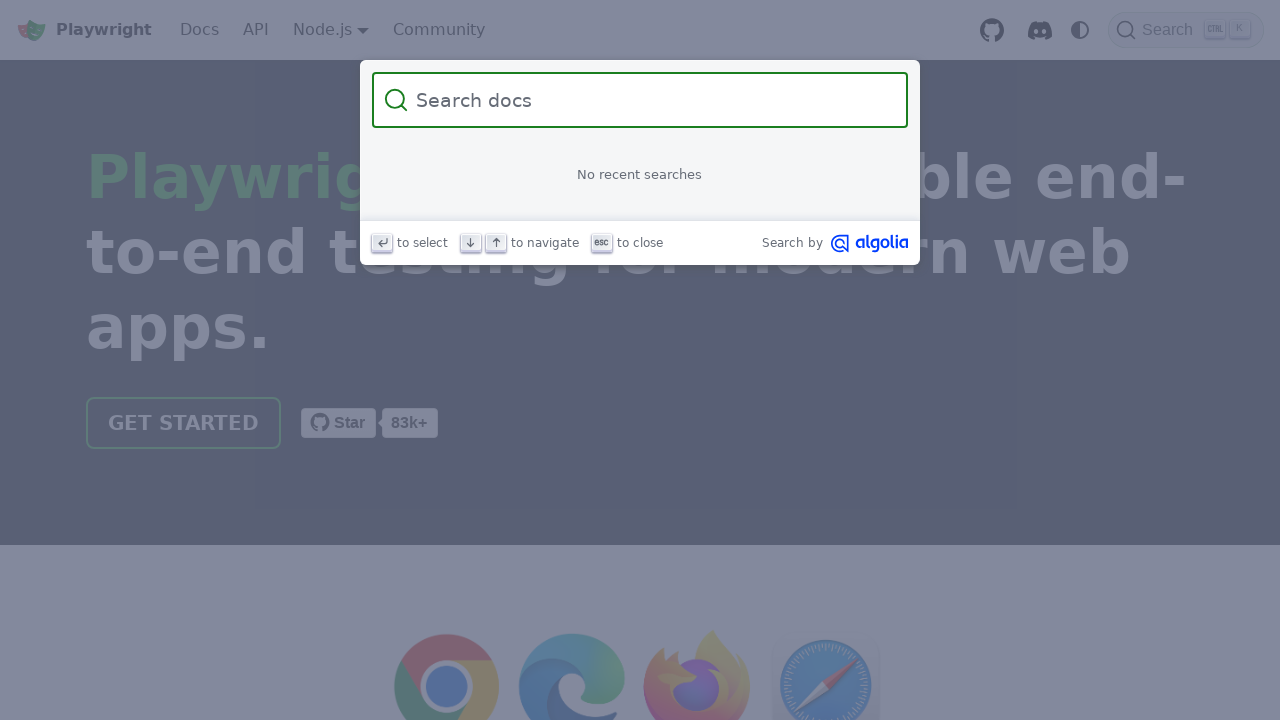

Typed 'Introduction' in search field slowly
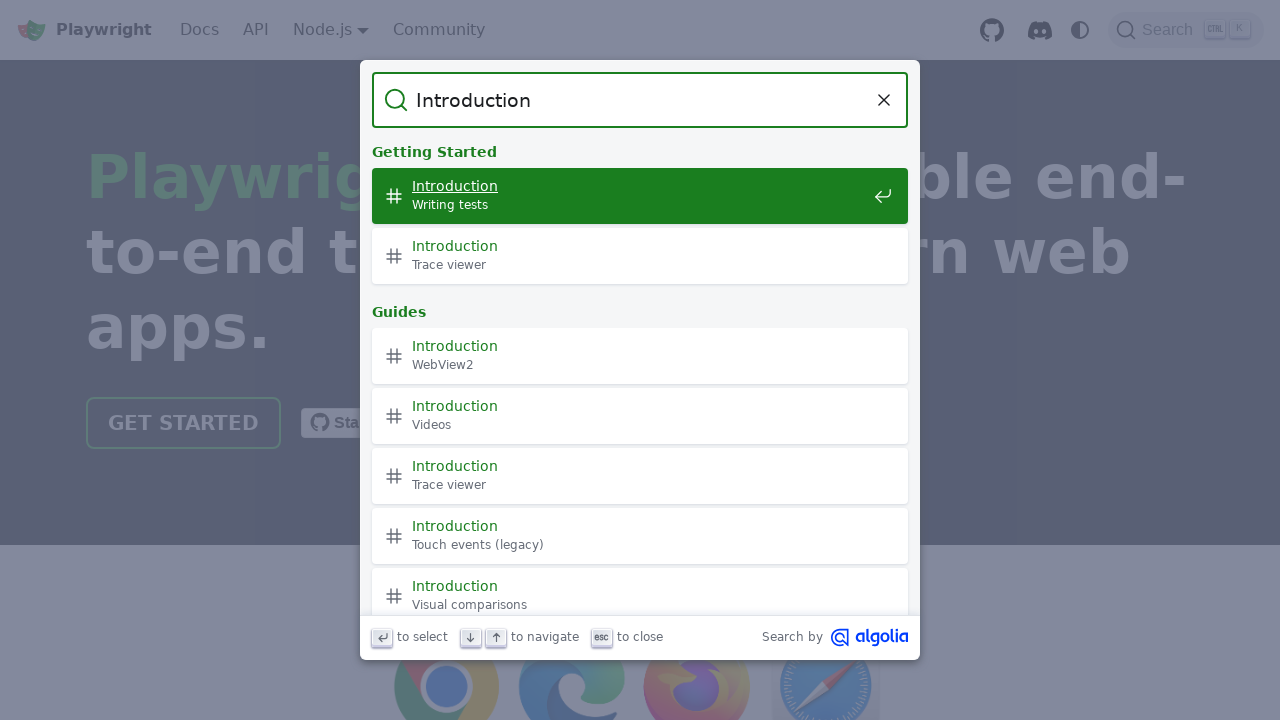

Pressed Enter to execute search
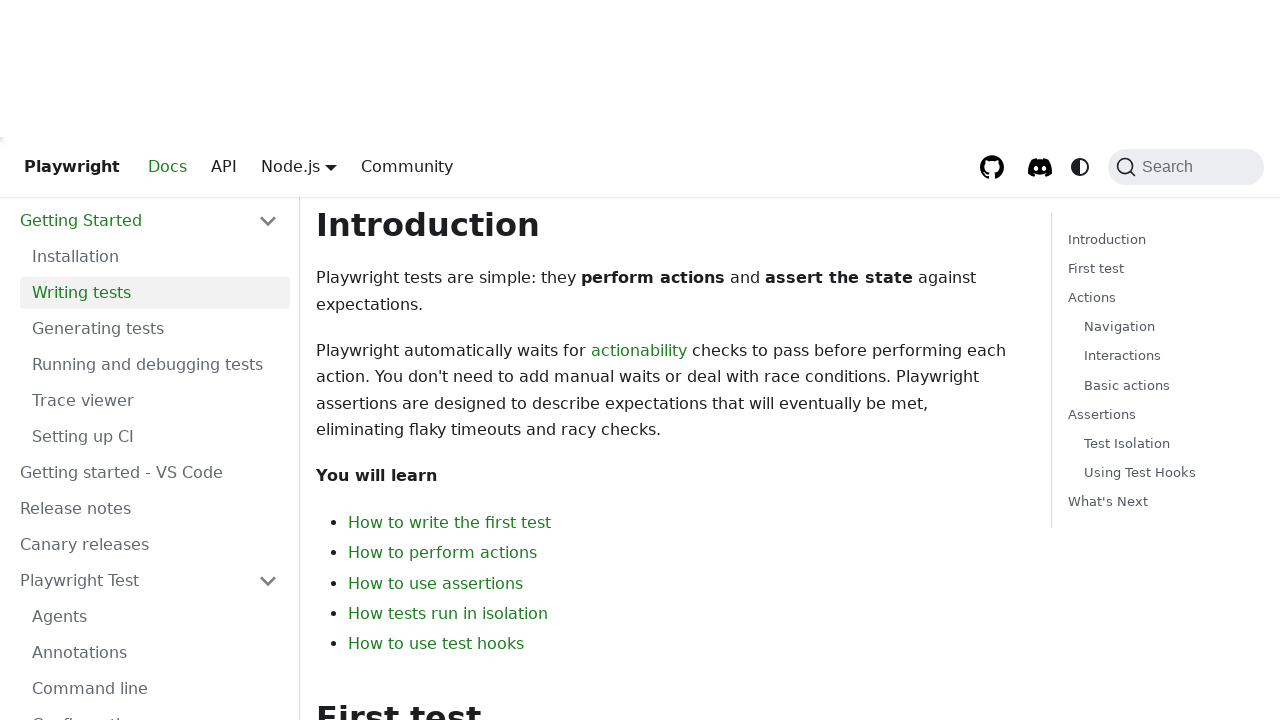

Verified Introduction section is visible with correct text
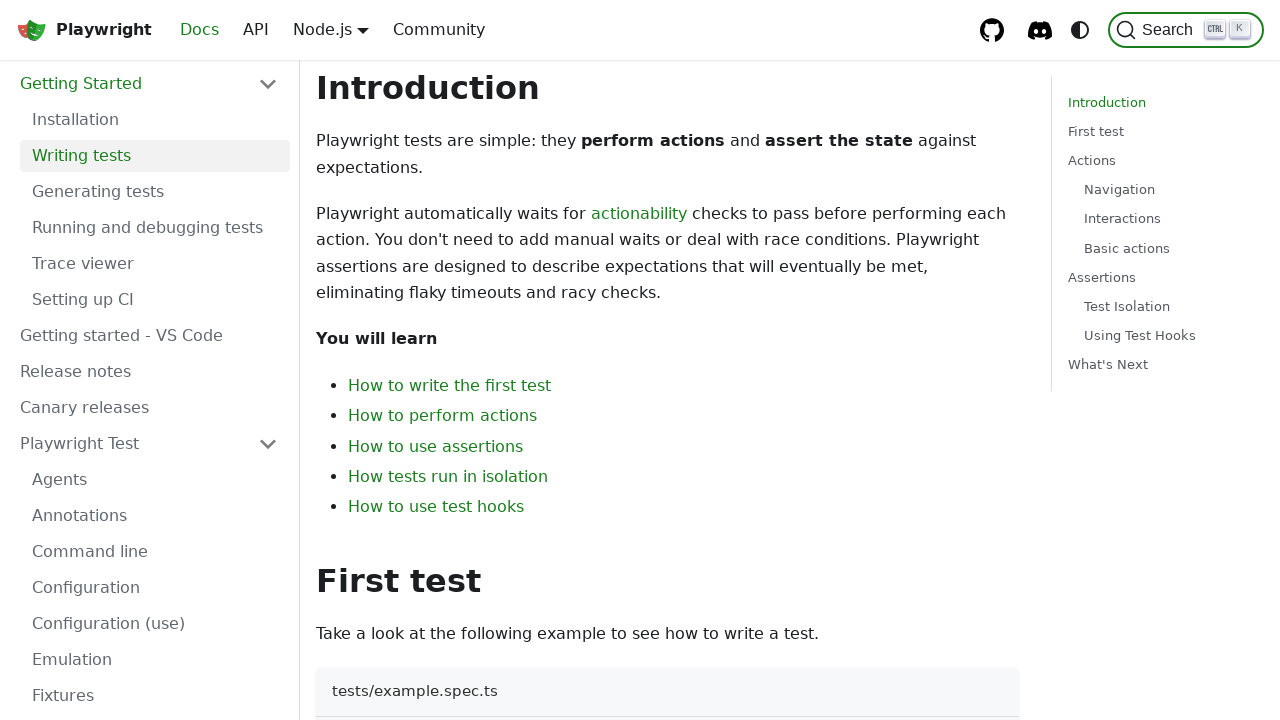

Clicked search button again to open search dialog at (1186, 30) on button.DocSearch-Button
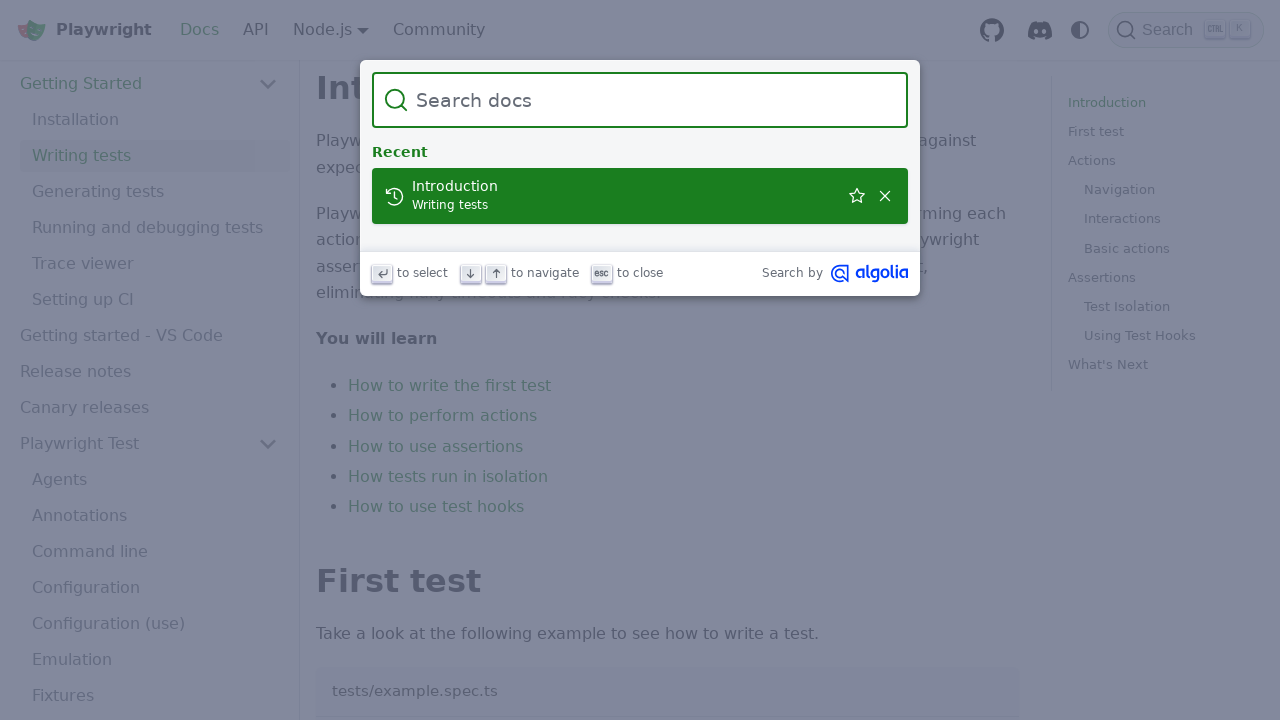

Verified recent search contains 'Introduction' text
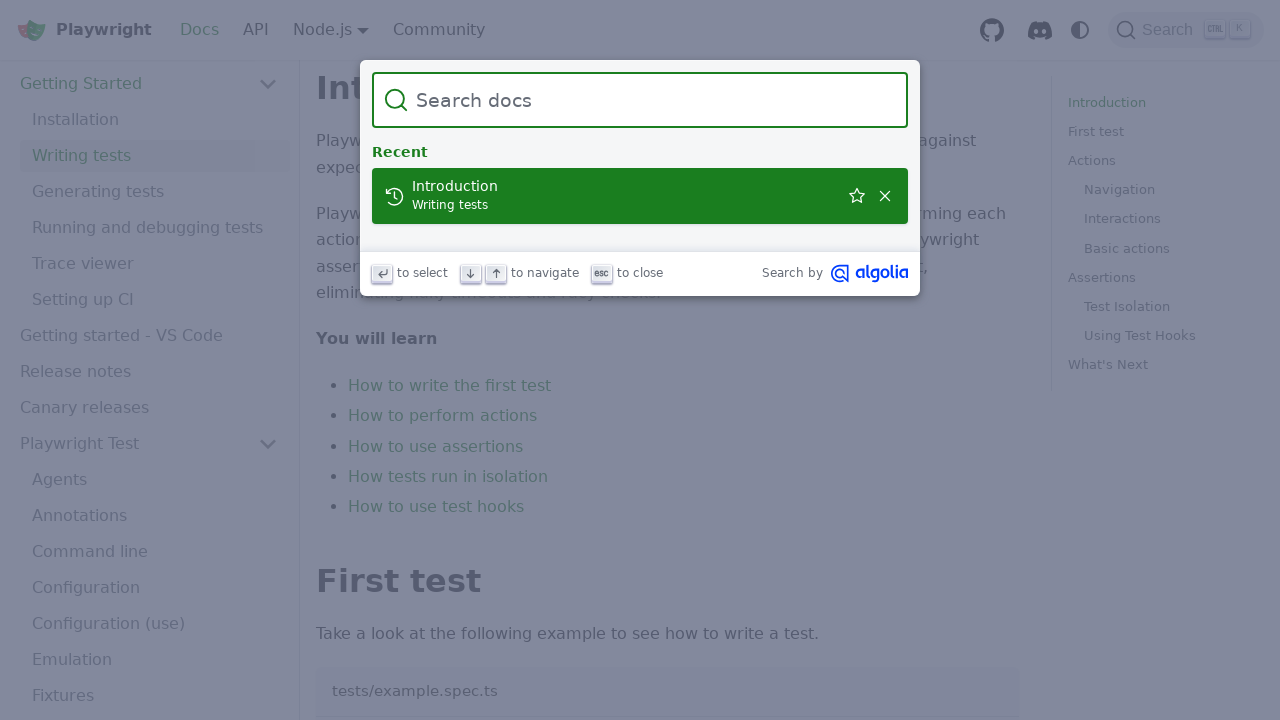

Verified recent search item count is 1
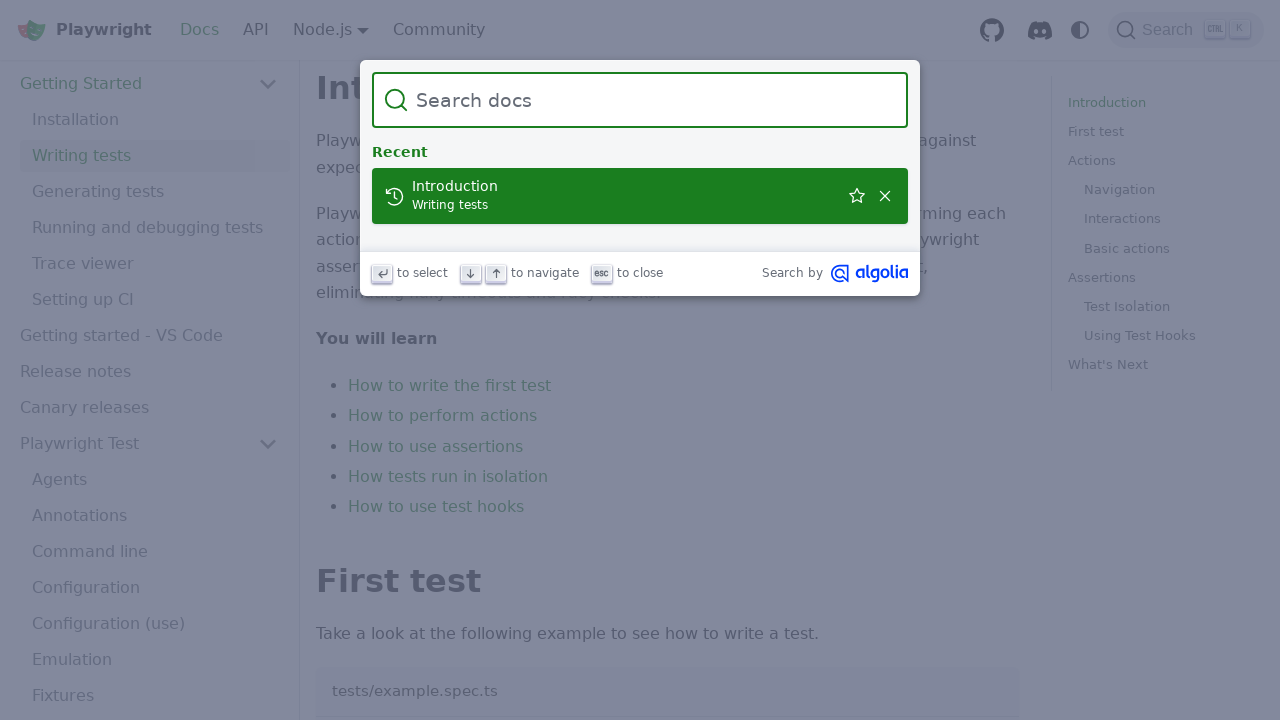

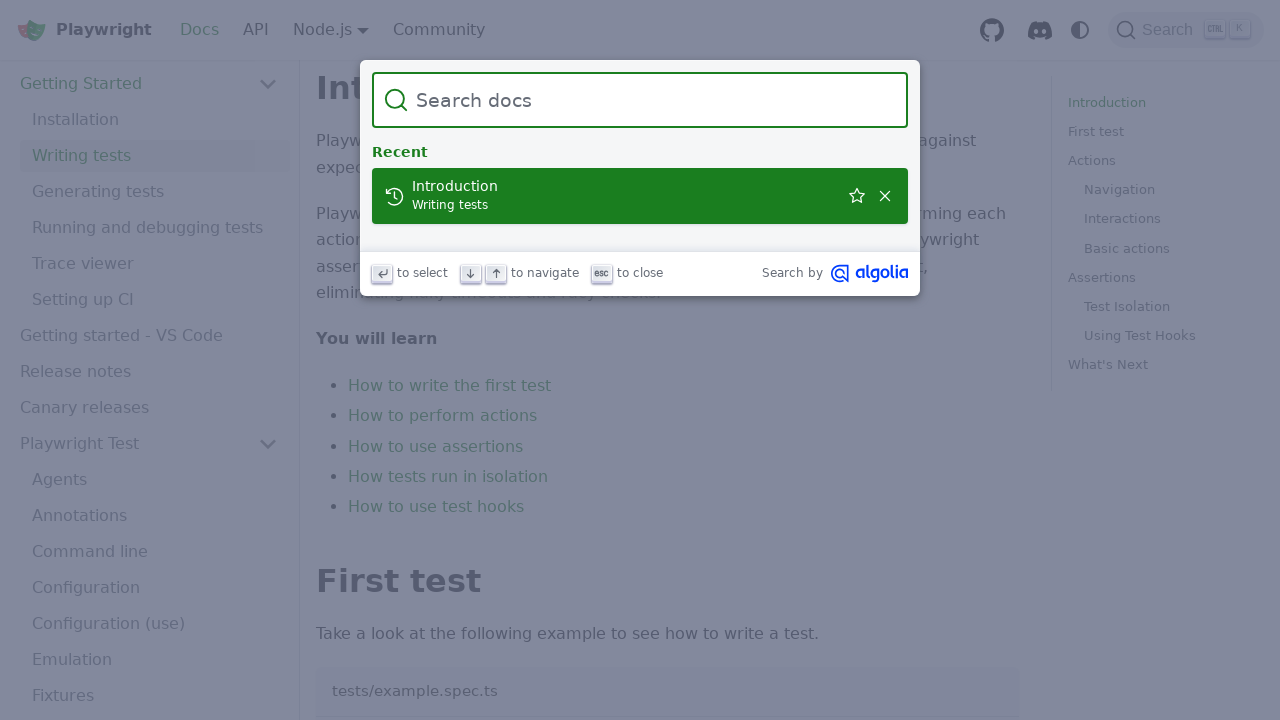